Comprehensive site check that navigates through multiple pages of a Vercel-deployed site including homepage, tarot reading, tarot encyclopedia, dream interpretation, blog, community, and admin pages, verifying that key elements exist on each page and testing responsive design at different viewport sizes.

Starting URL: https://test-studio-firebase.vercel.app

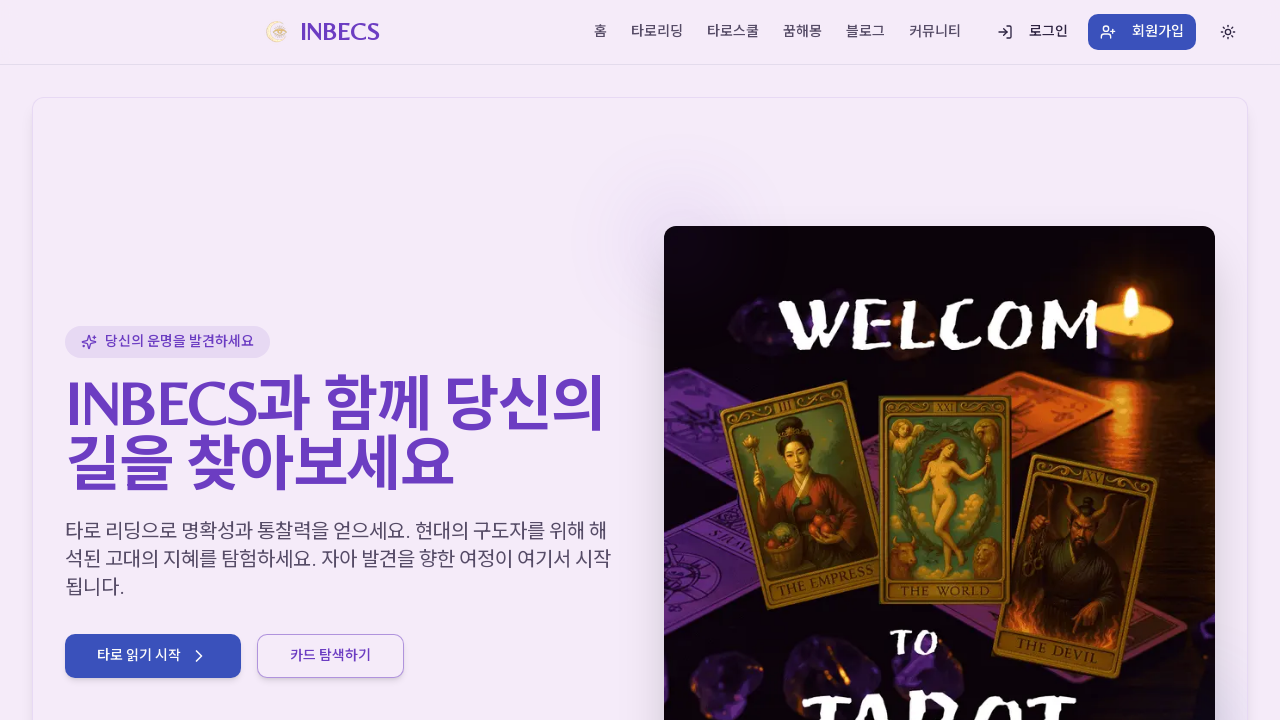

Waited for homepage to reach network idle state
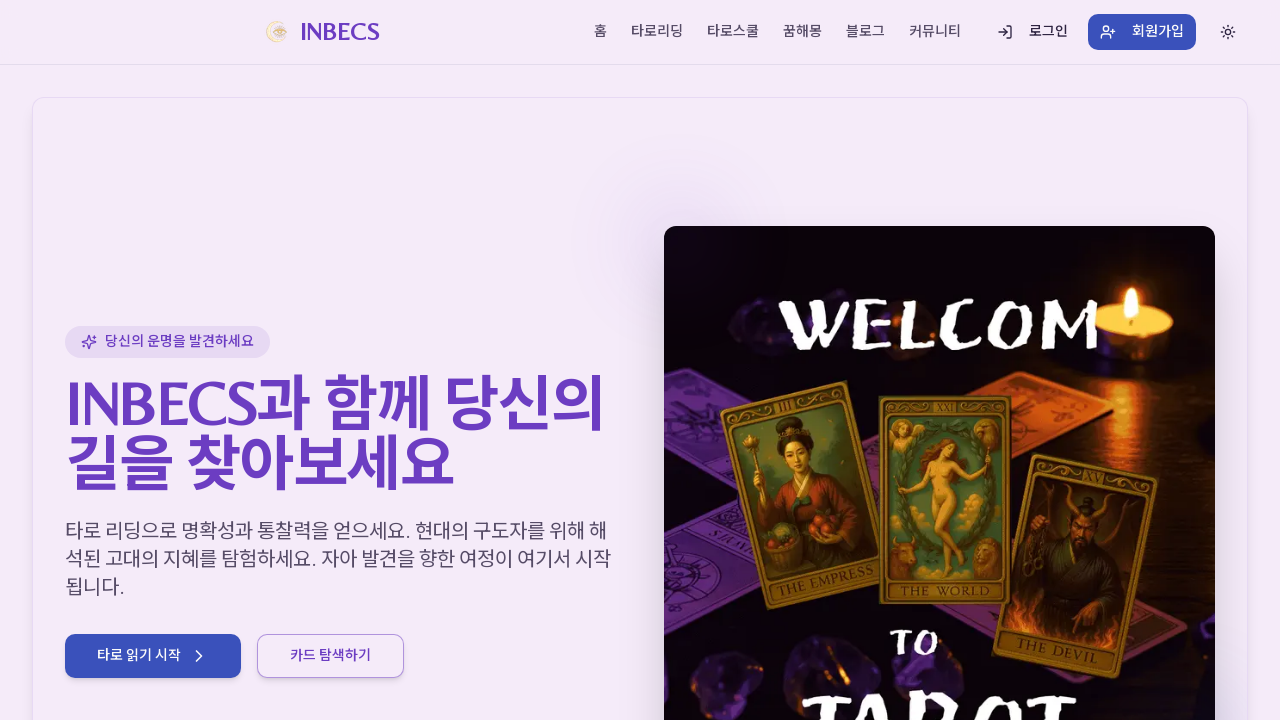

Waited 3 seconds for homepage content to fully render
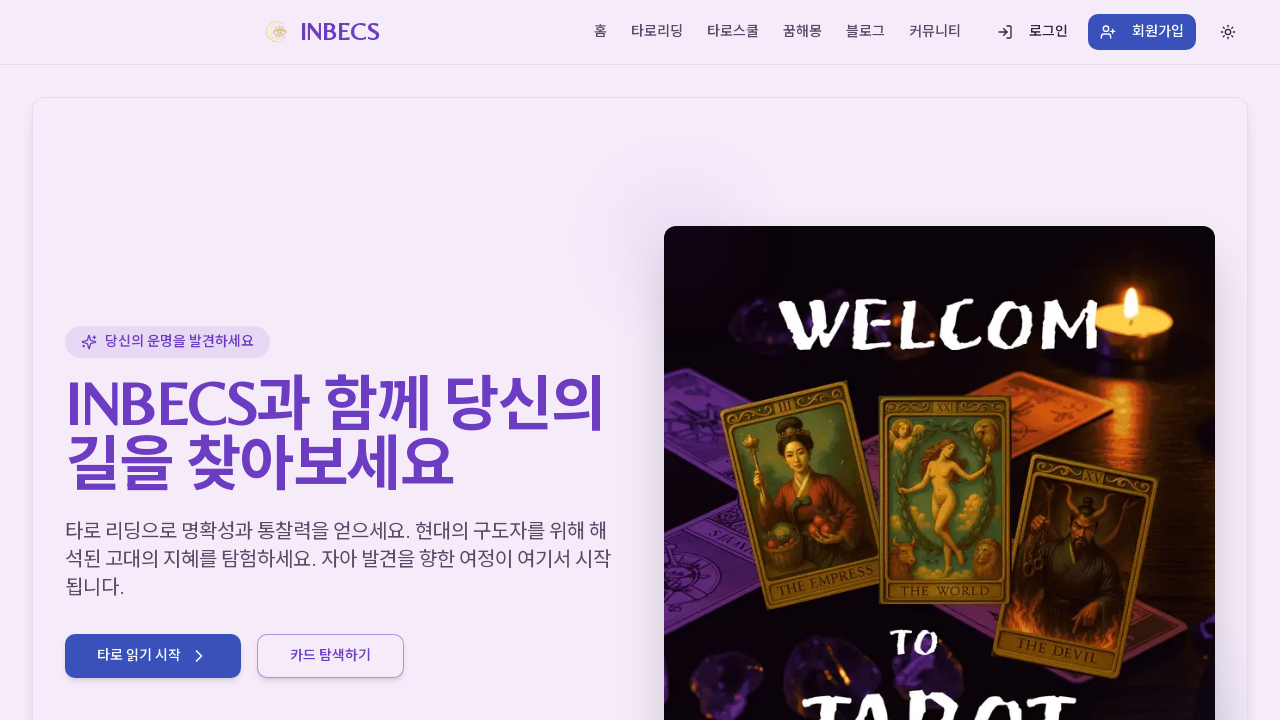

Queried for h1 element on homepage
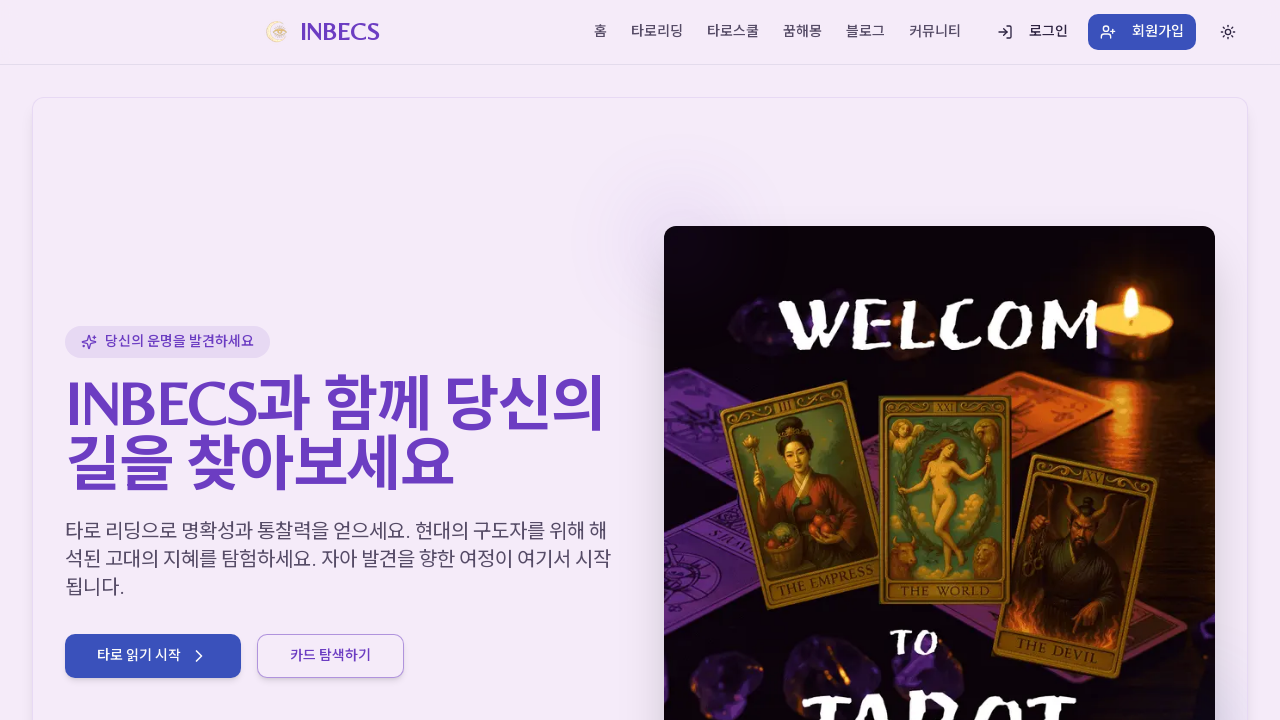

Queried for navigation links on homepage
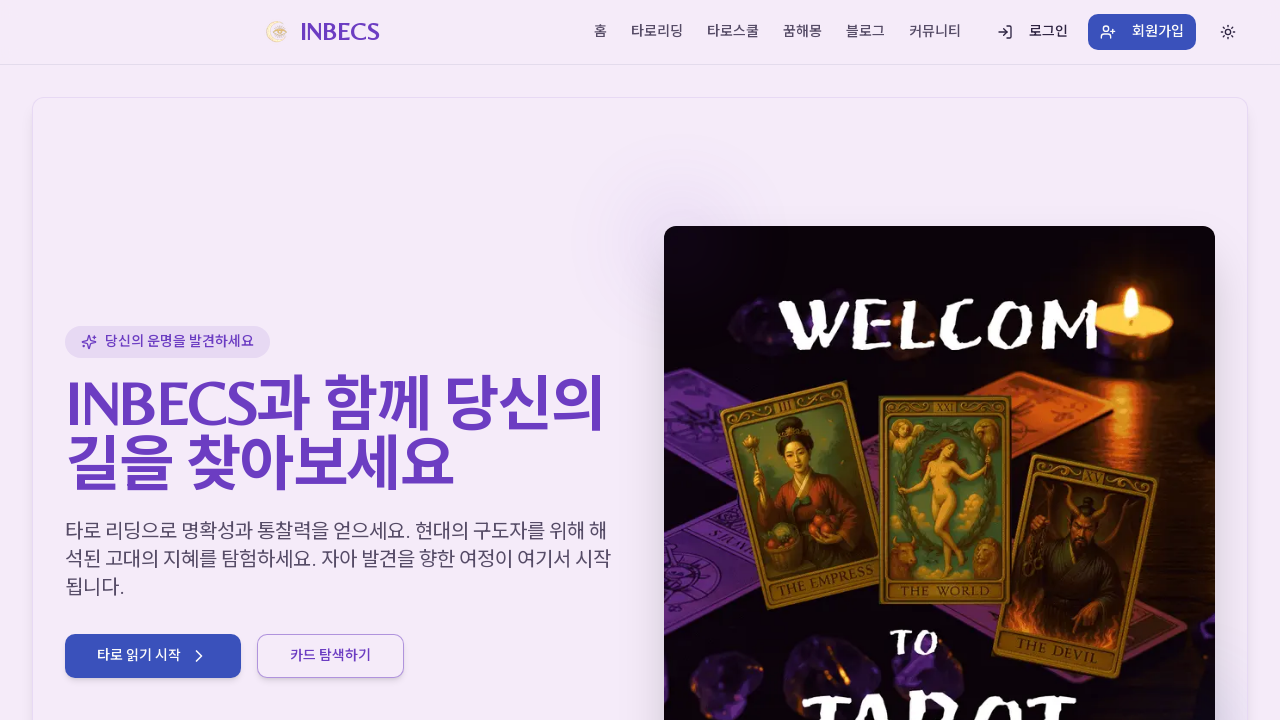

Navigated to Tarot Reading page
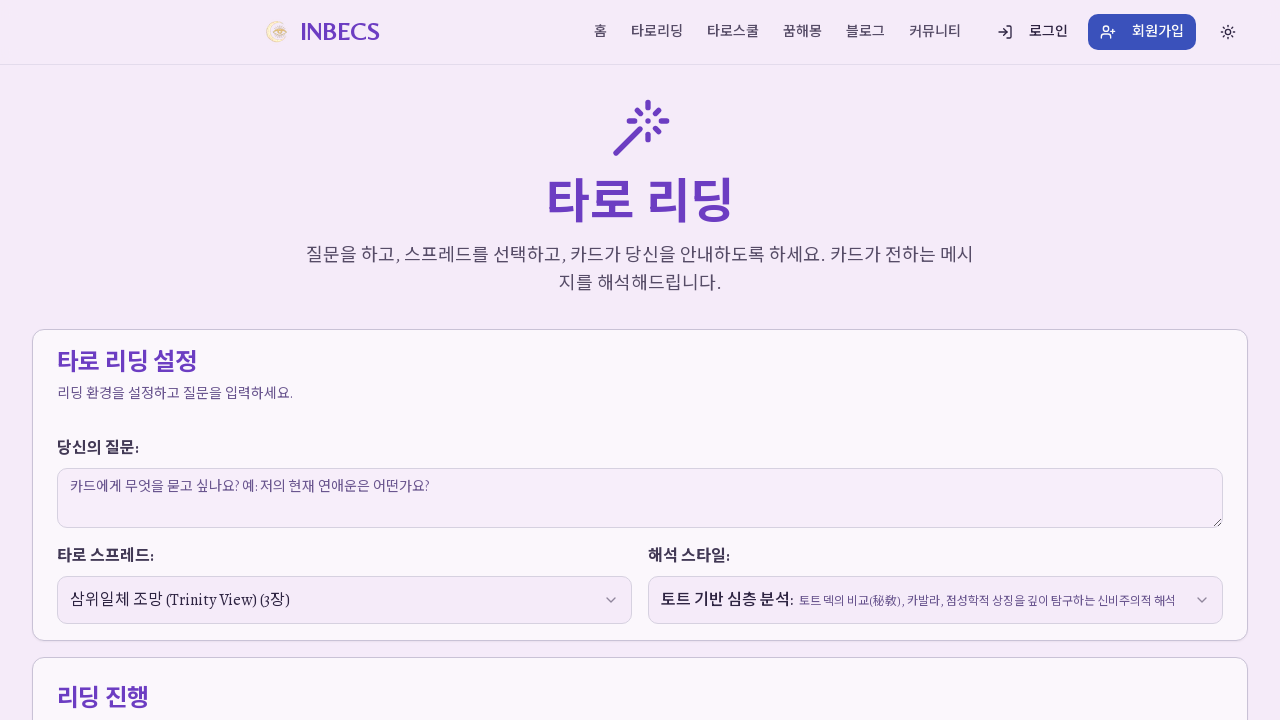

Waited 3 seconds for Tarot Reading page to fully render
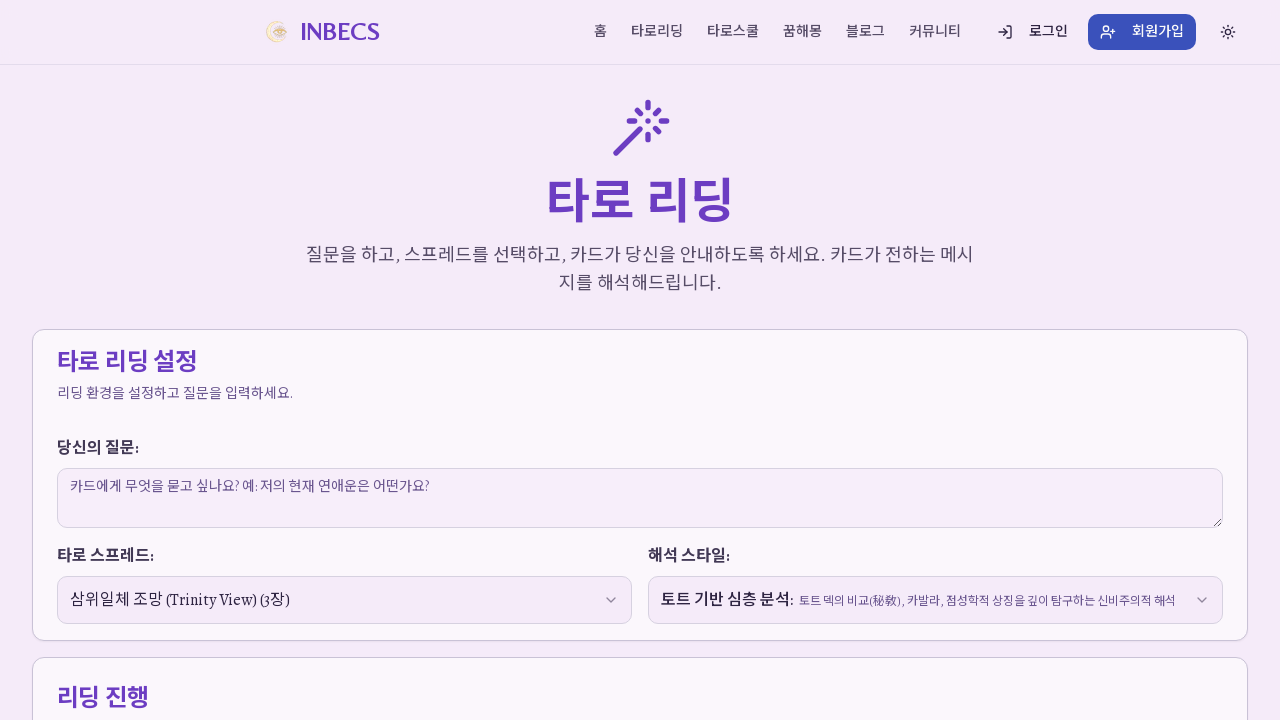

Queried for textarea element on Tarot Reading page
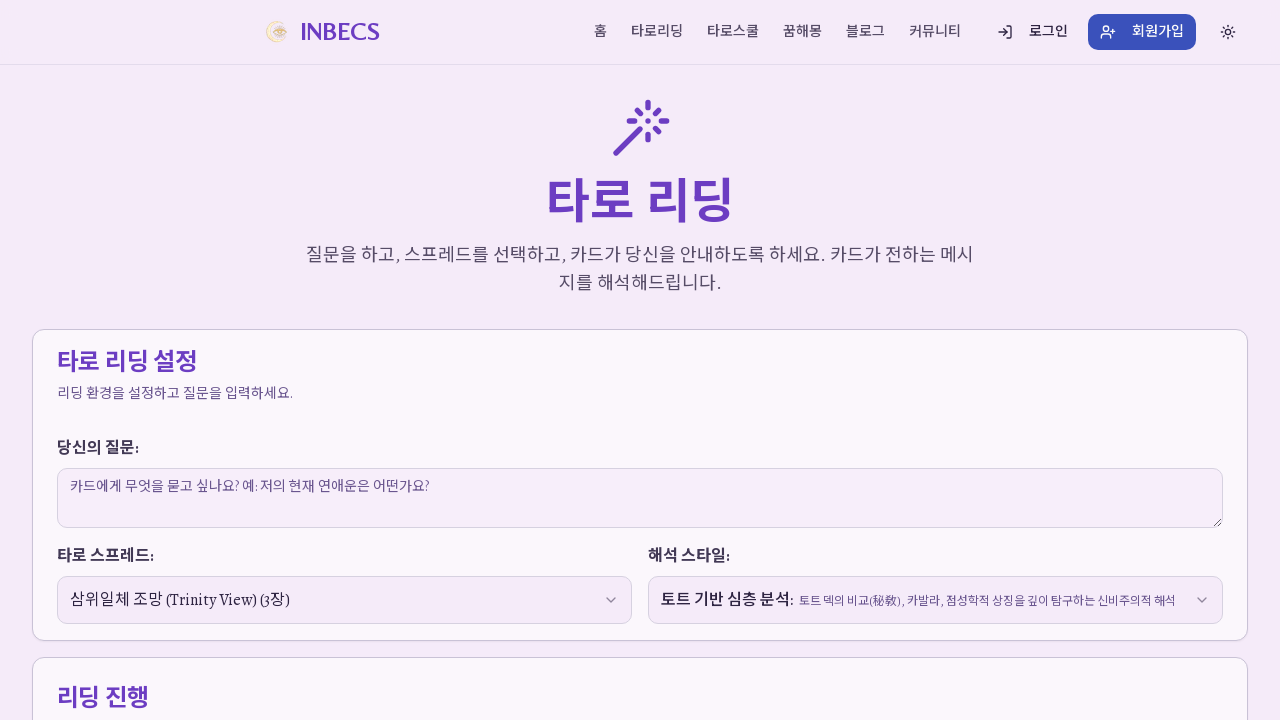

Queried for select element on Tarot Reading page
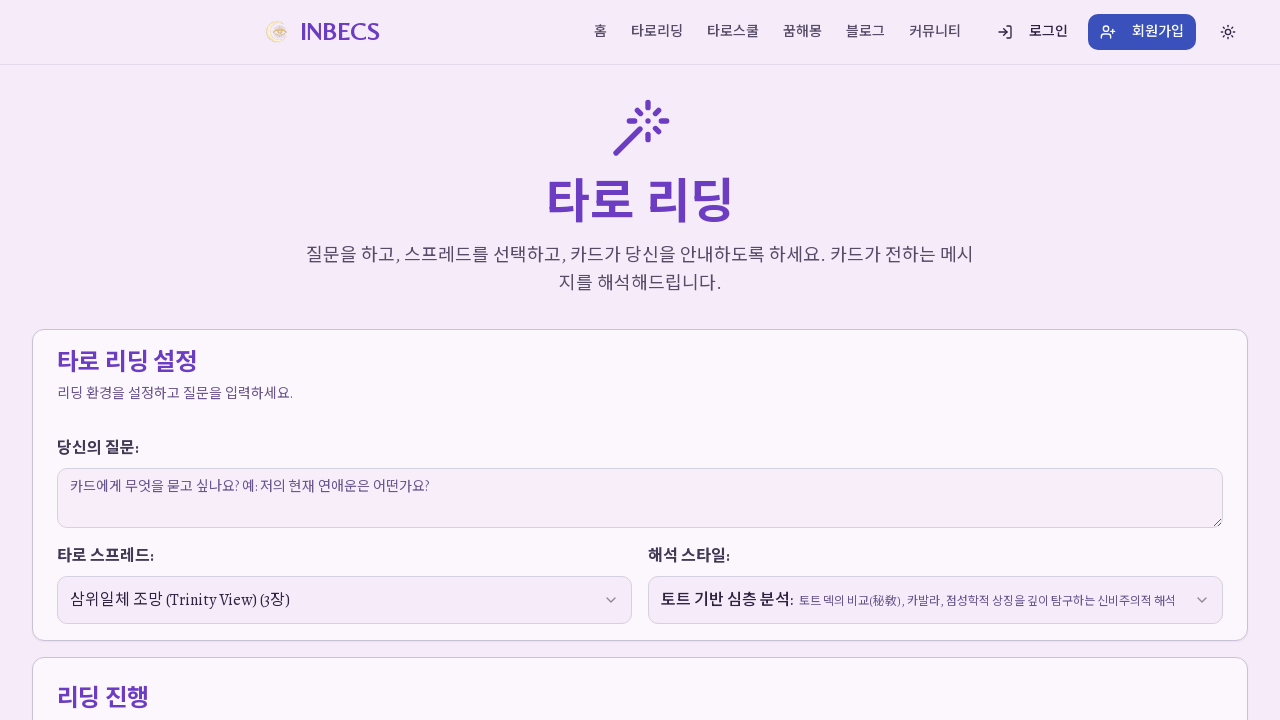

Queried for all buttons on Tarot Reading page
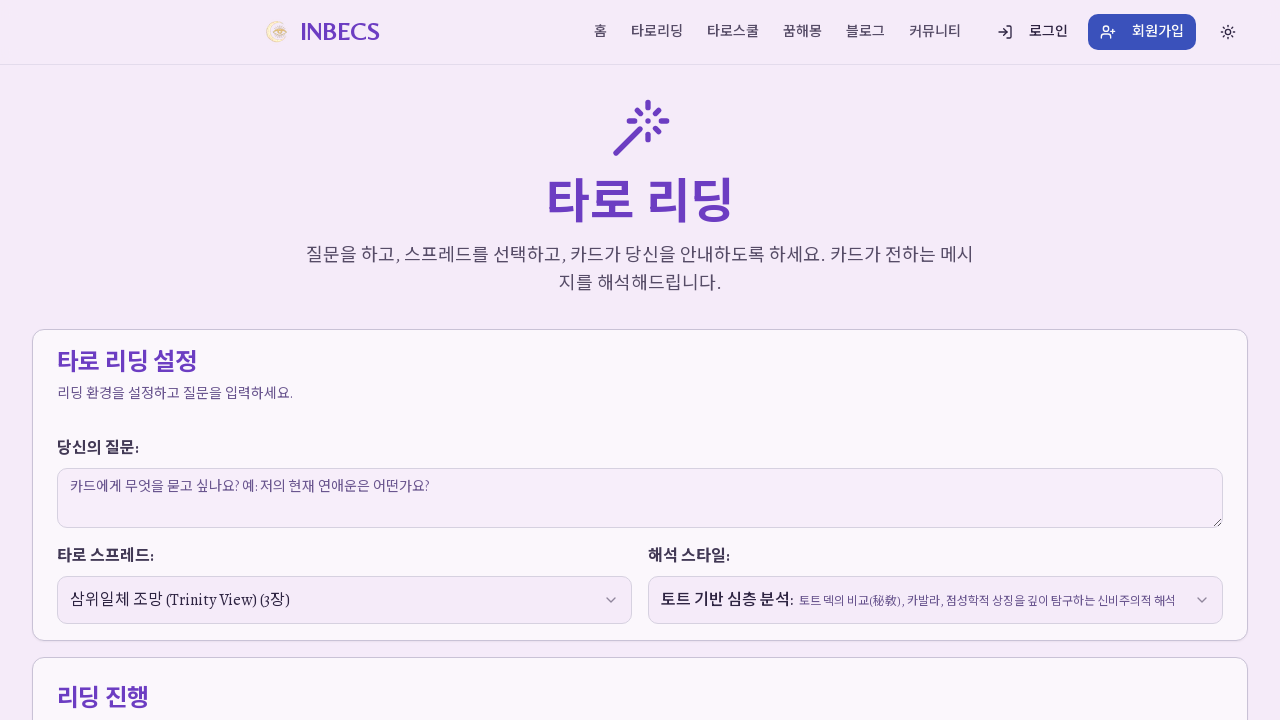

Navigated to Tarot Encyclopedia page
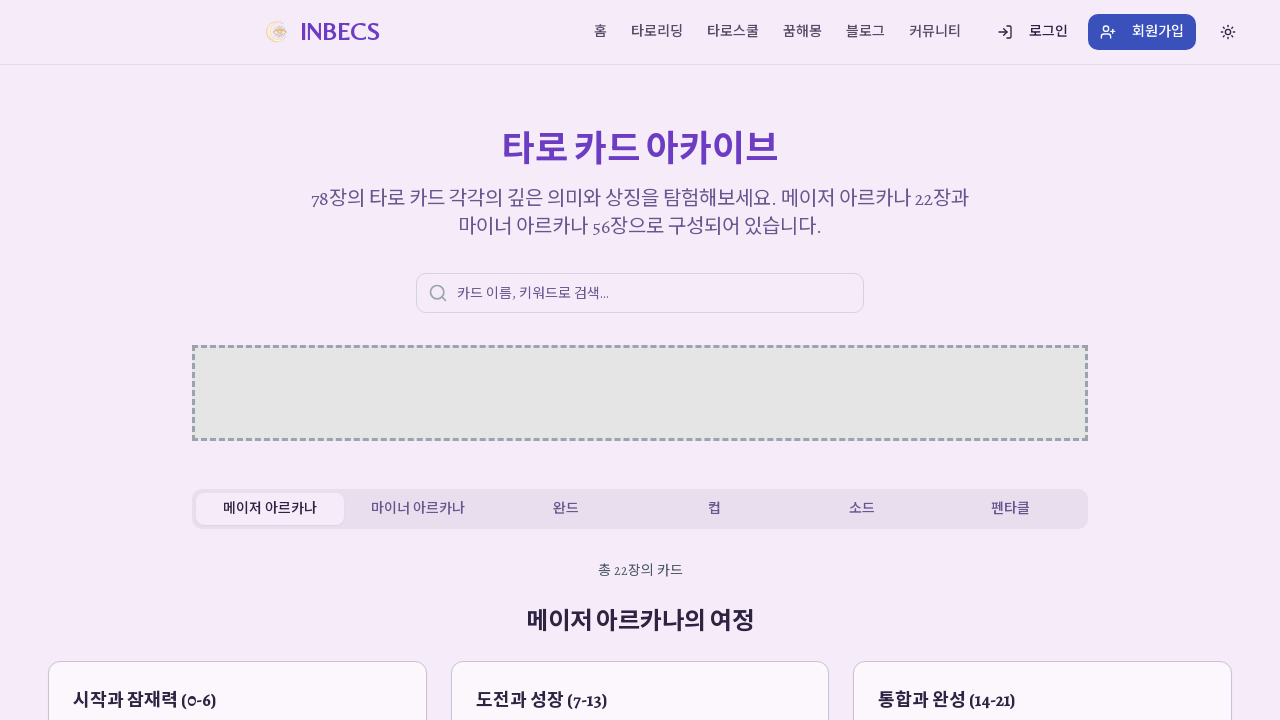

Waited 3 seconds for Tarot Encyclopedia page to fully render
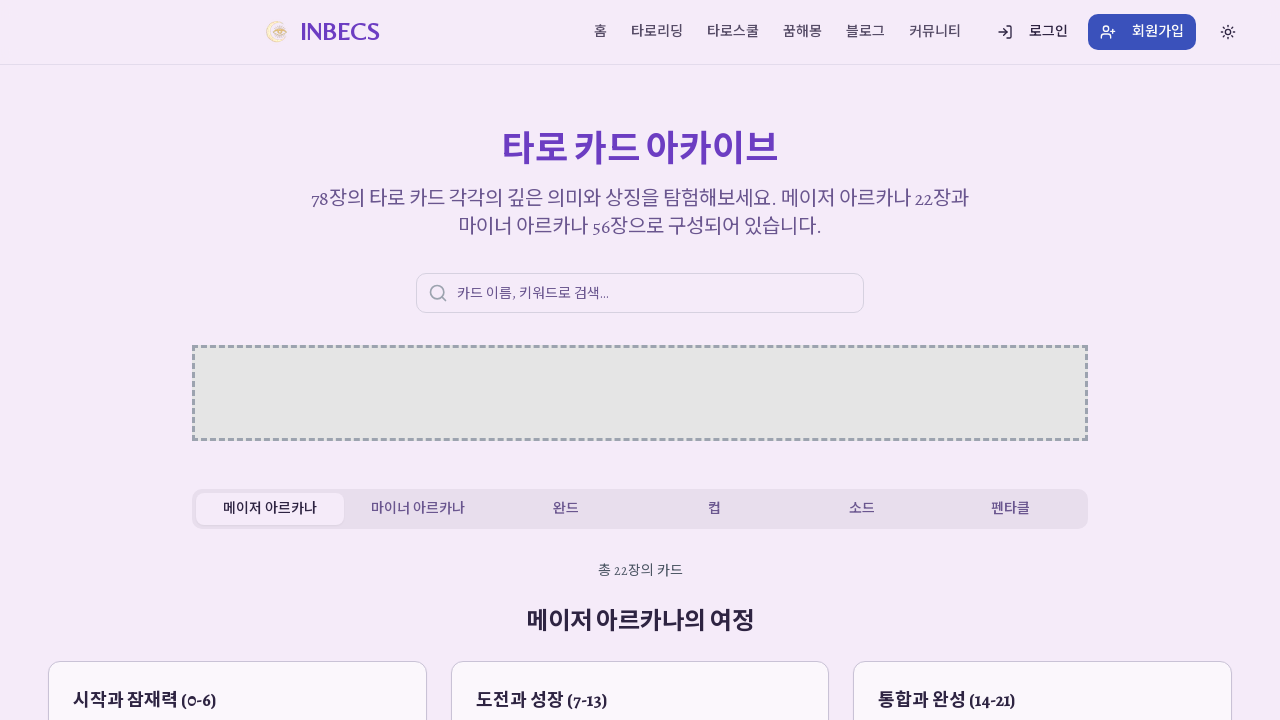

Queried for tarot card elements on Tarot Encyclopedia page
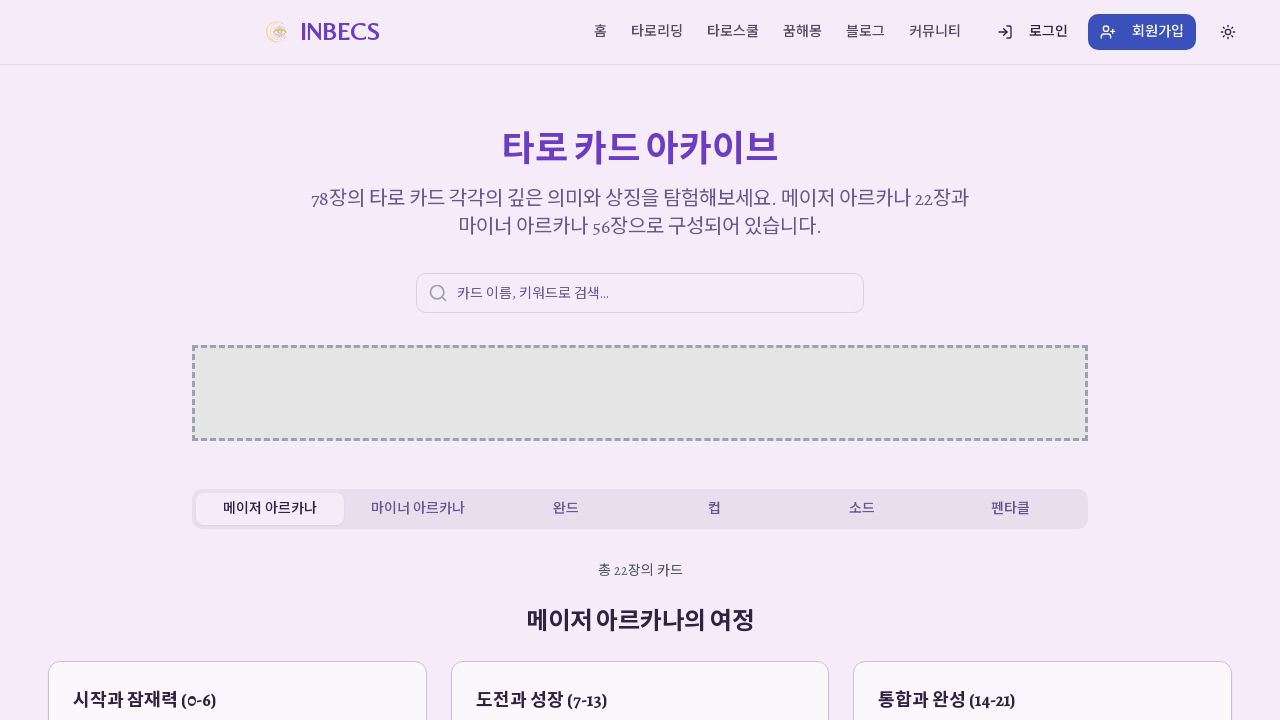

Navigated to Dream Interpretation page
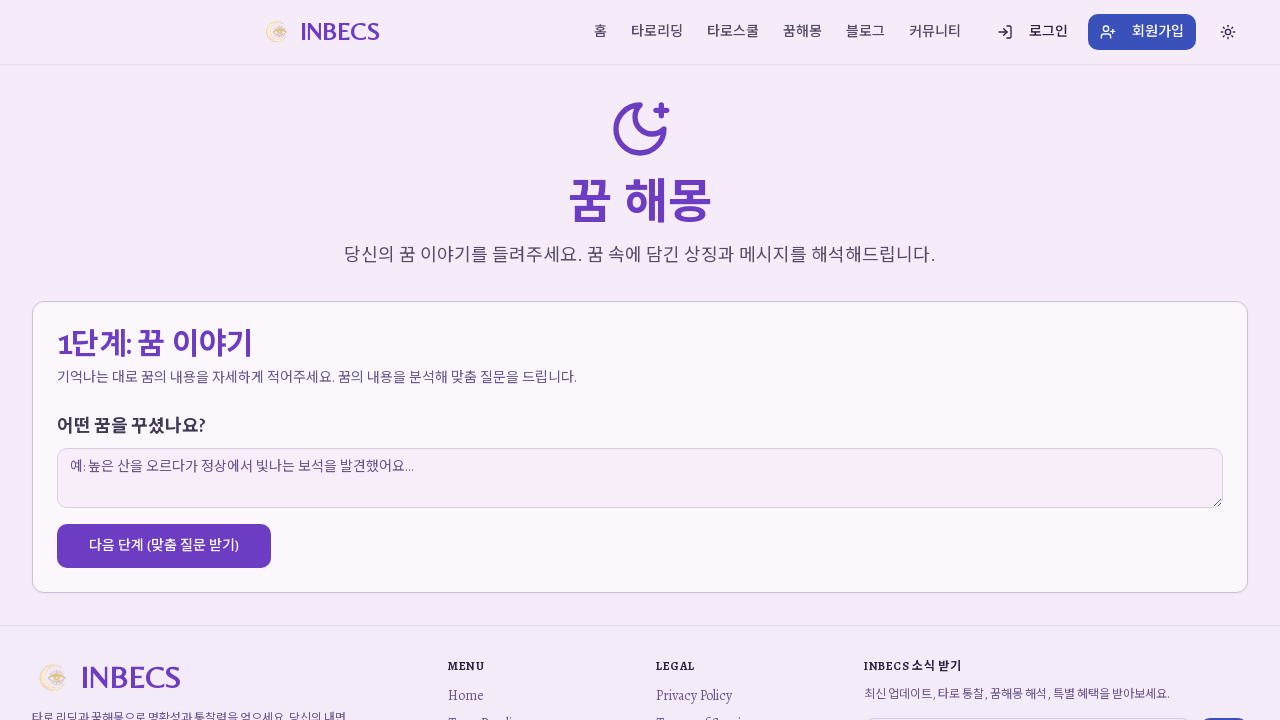

Waited 3 seconds for Dream Interpretation page to fully render
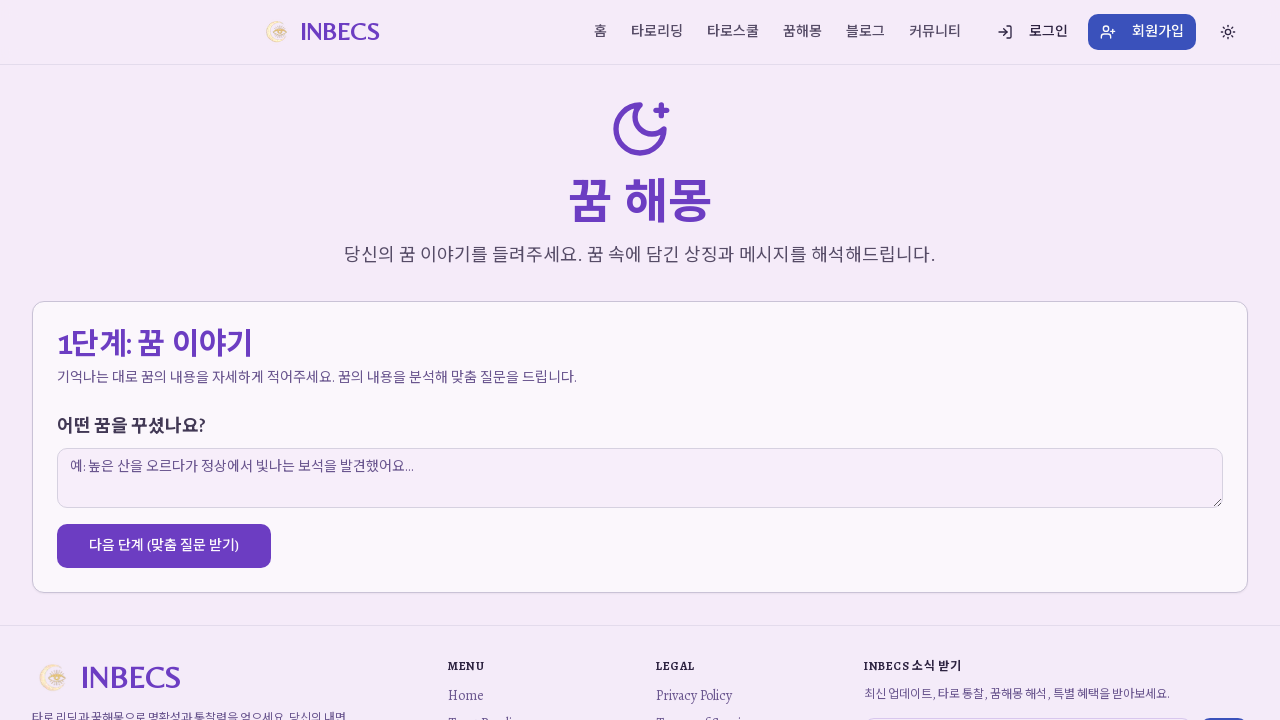

Queried for form elements on Dream Interpretation page
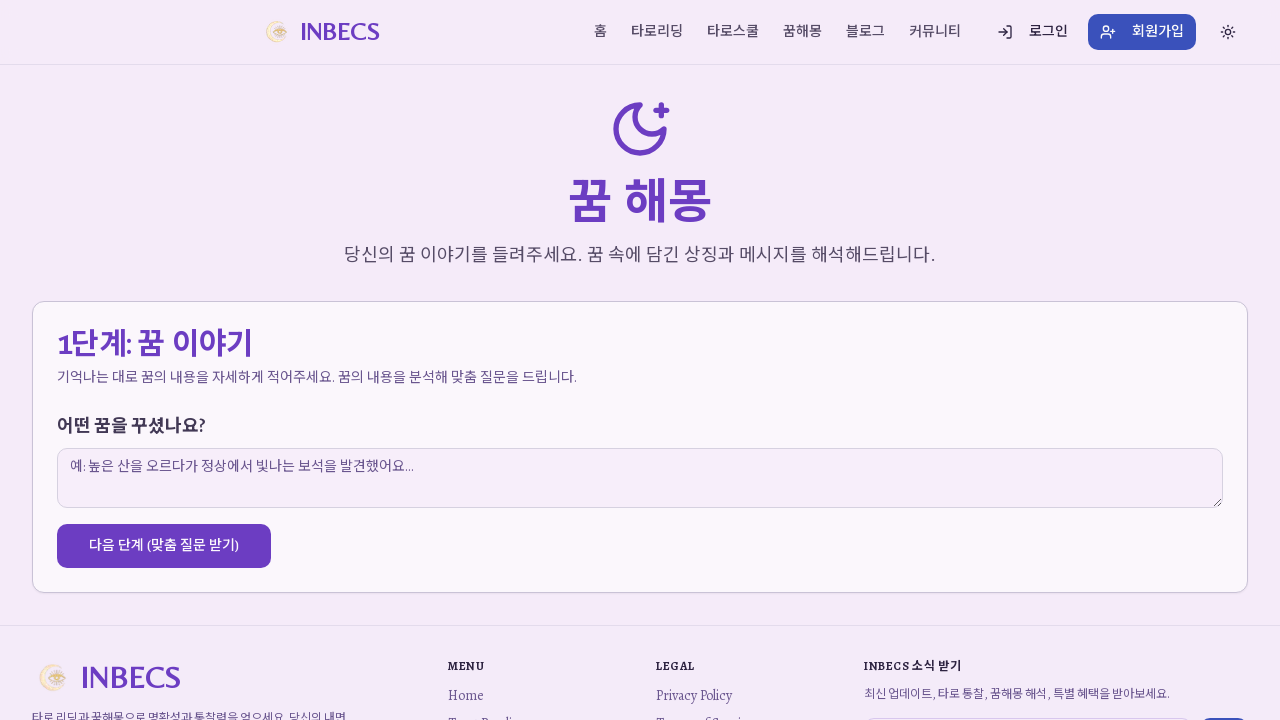

Navigated to Blog page
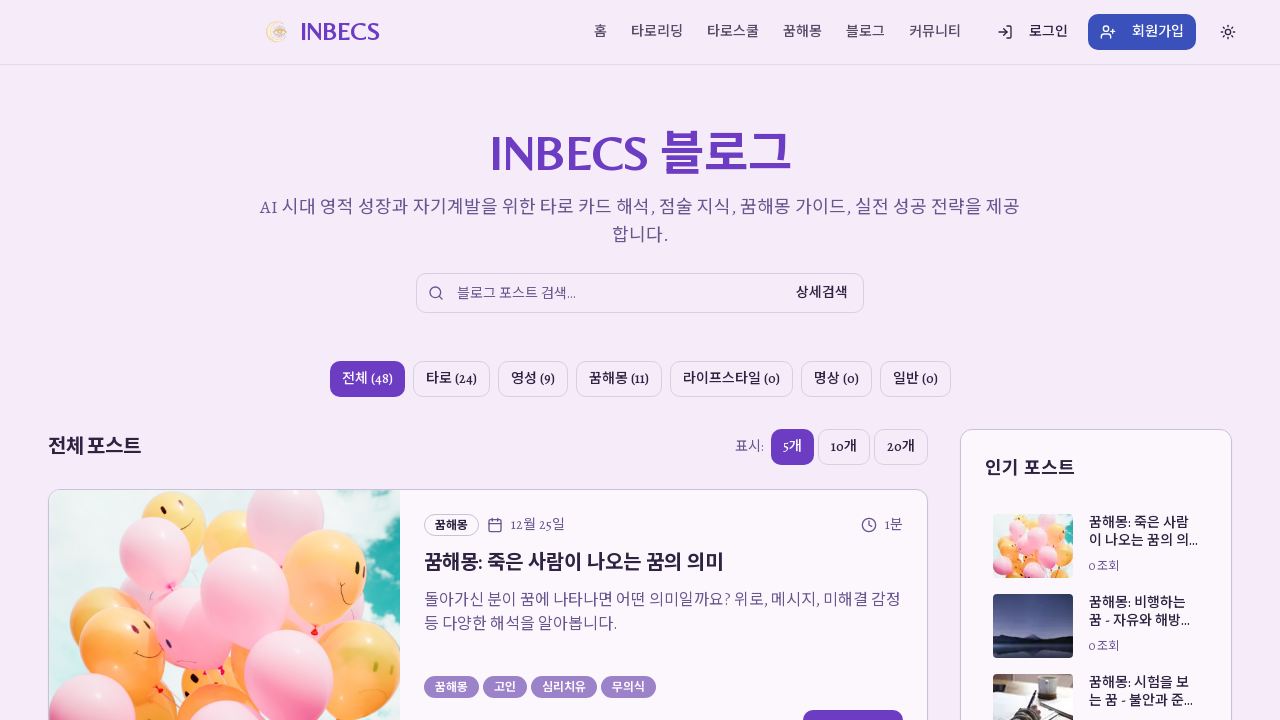

Waited 3 seconds for Blog page to fully render
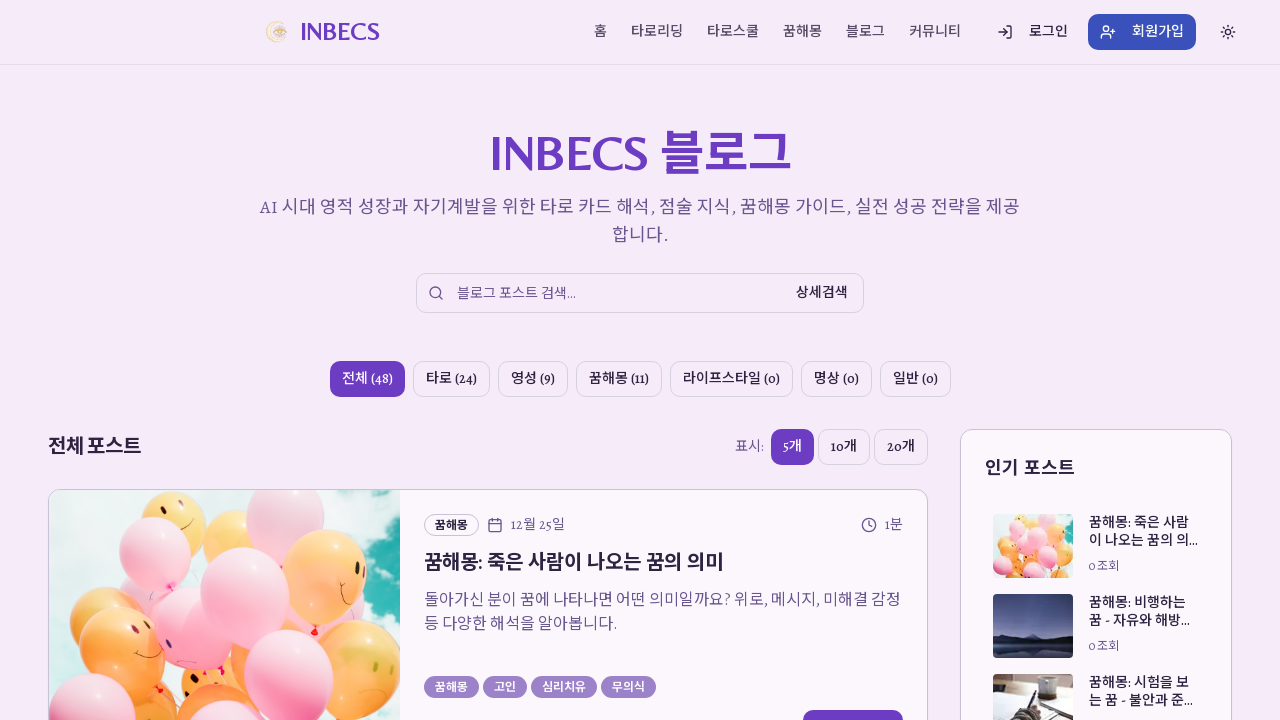

Queried for blog post elements on Blog page
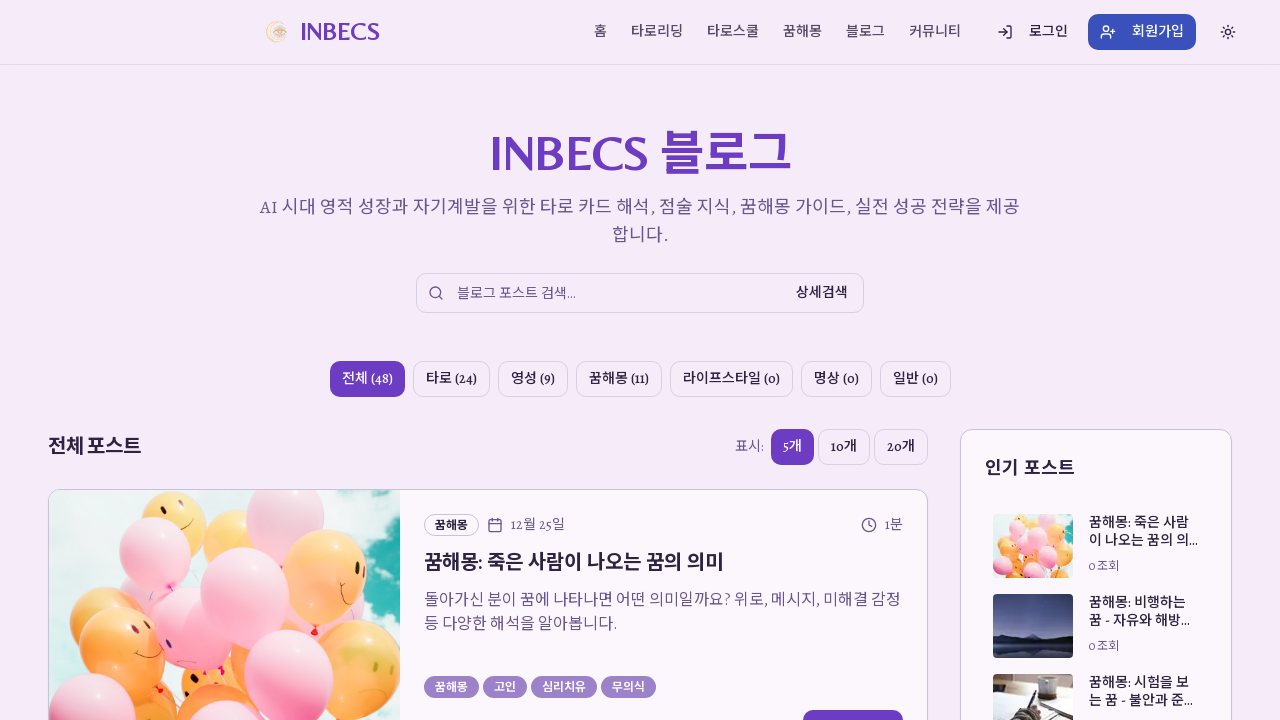

Navigated to Community page
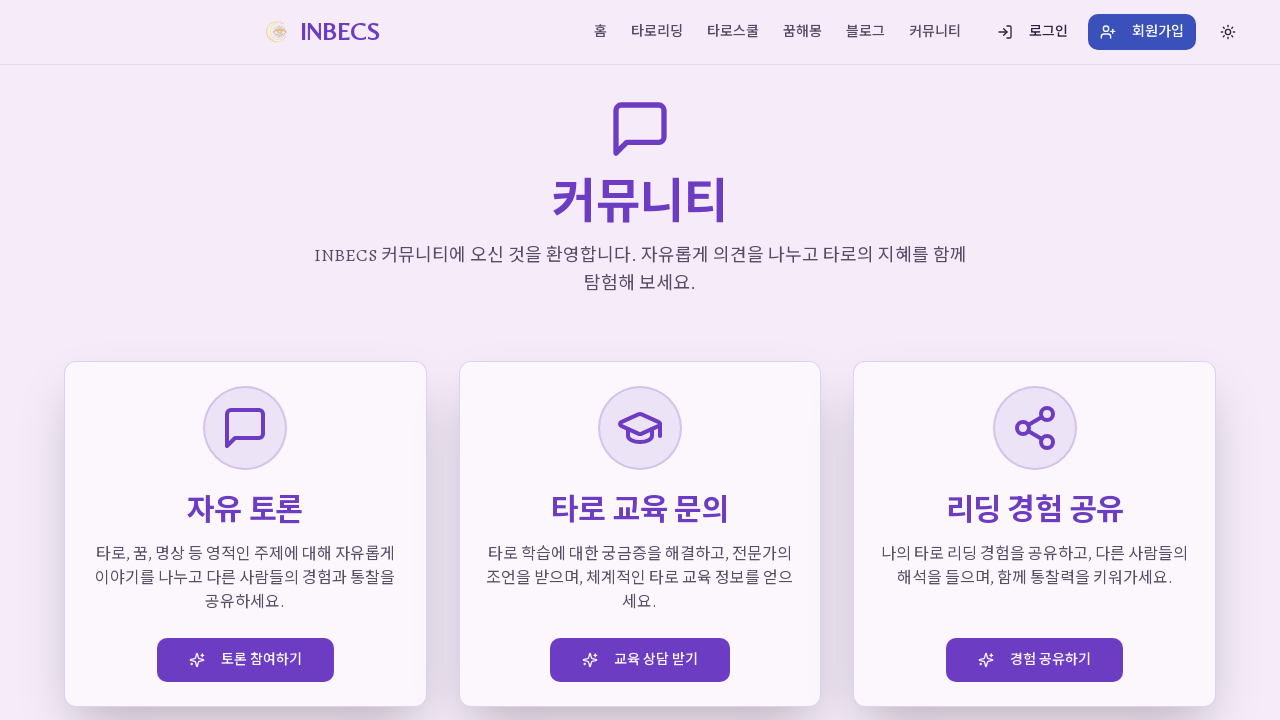

Waited 3 seconds for Community page to fully render
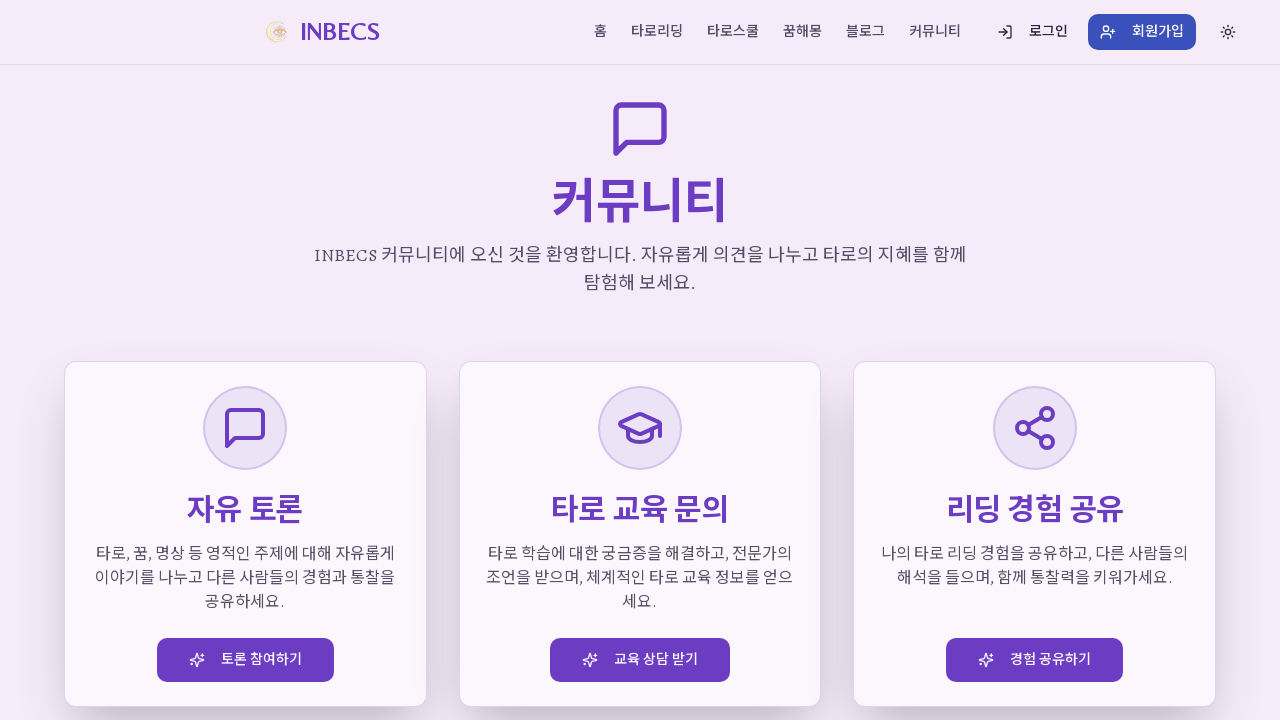

Queried for community elements on Community page
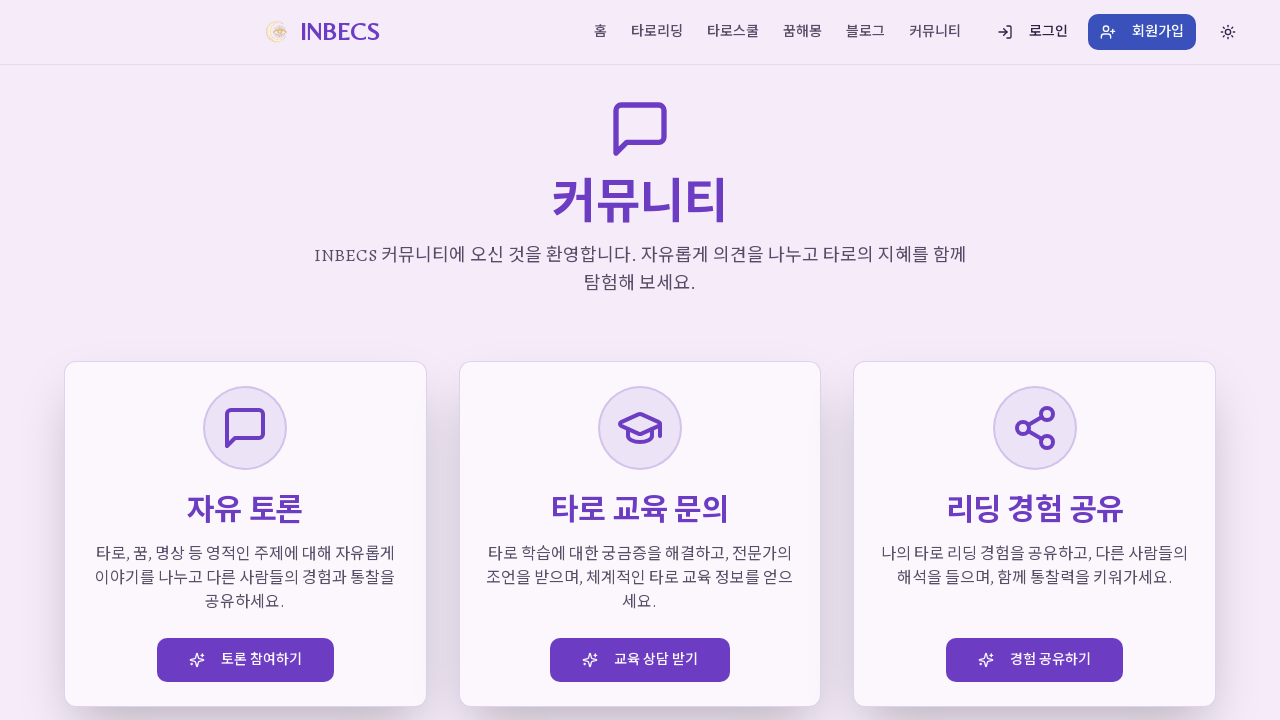

Navigated to Admin page
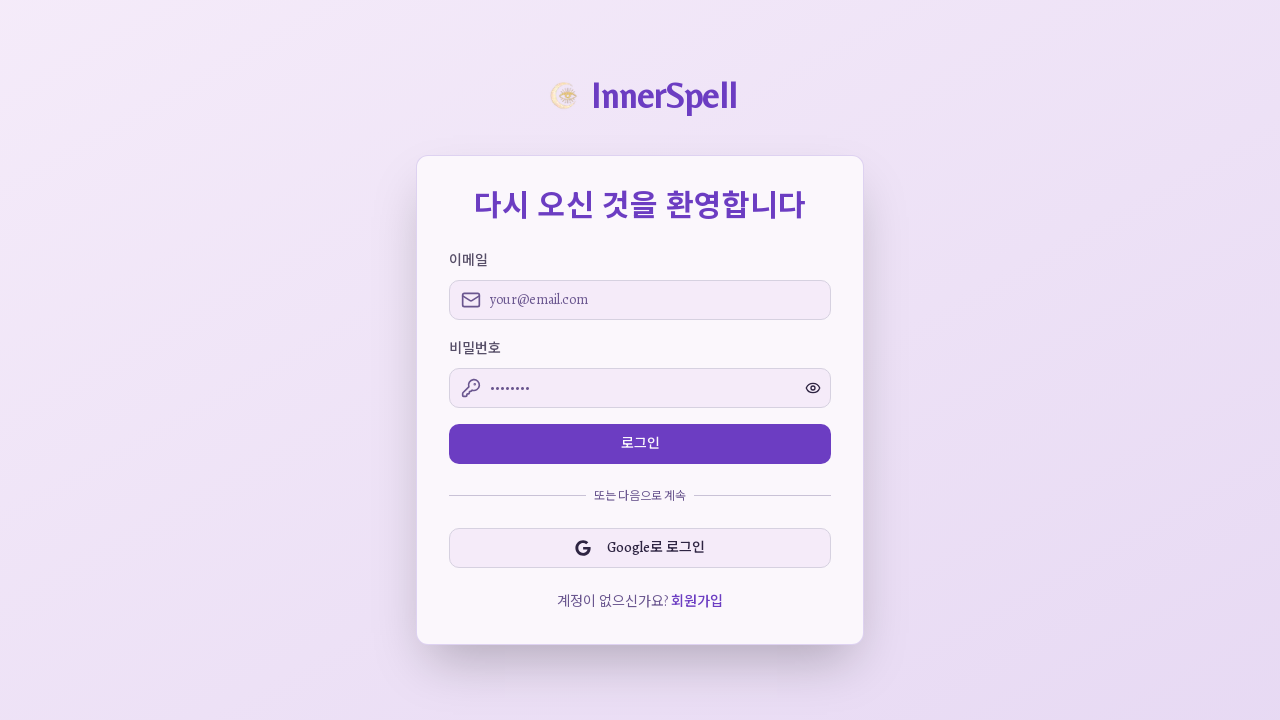

Waited 3 seconds for Admin page to fully render
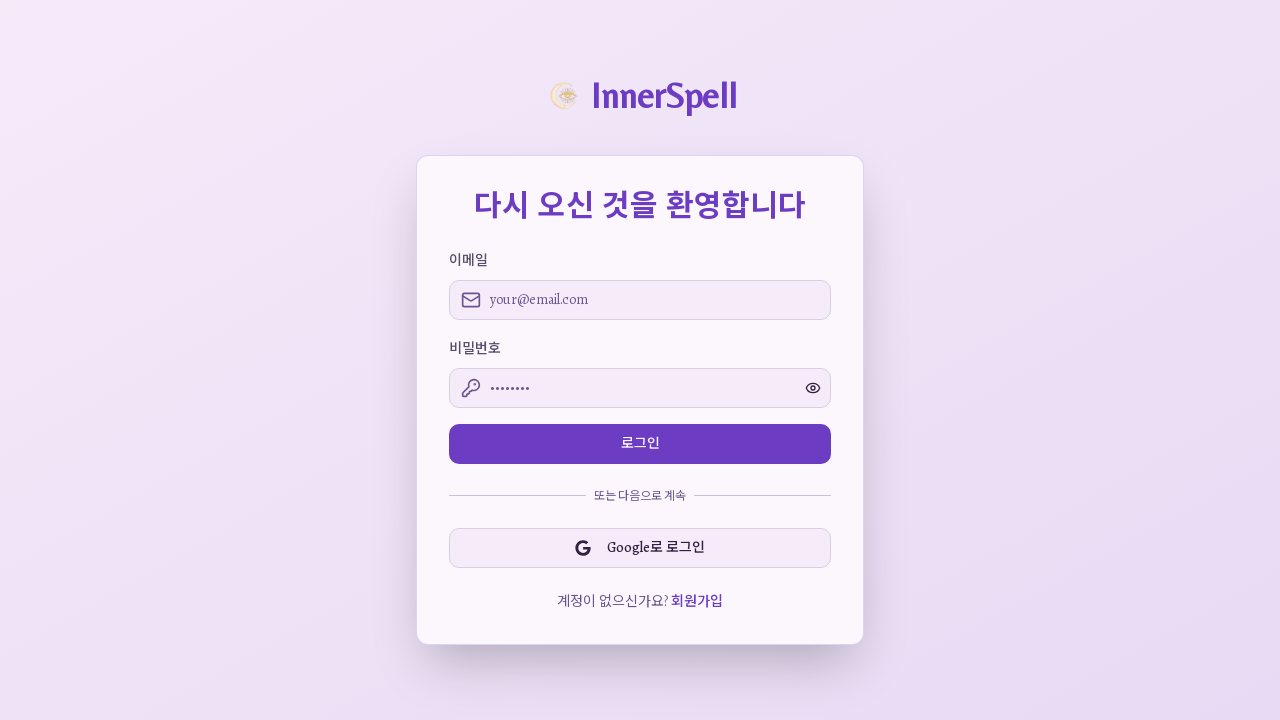

Queried for login form on Admin page
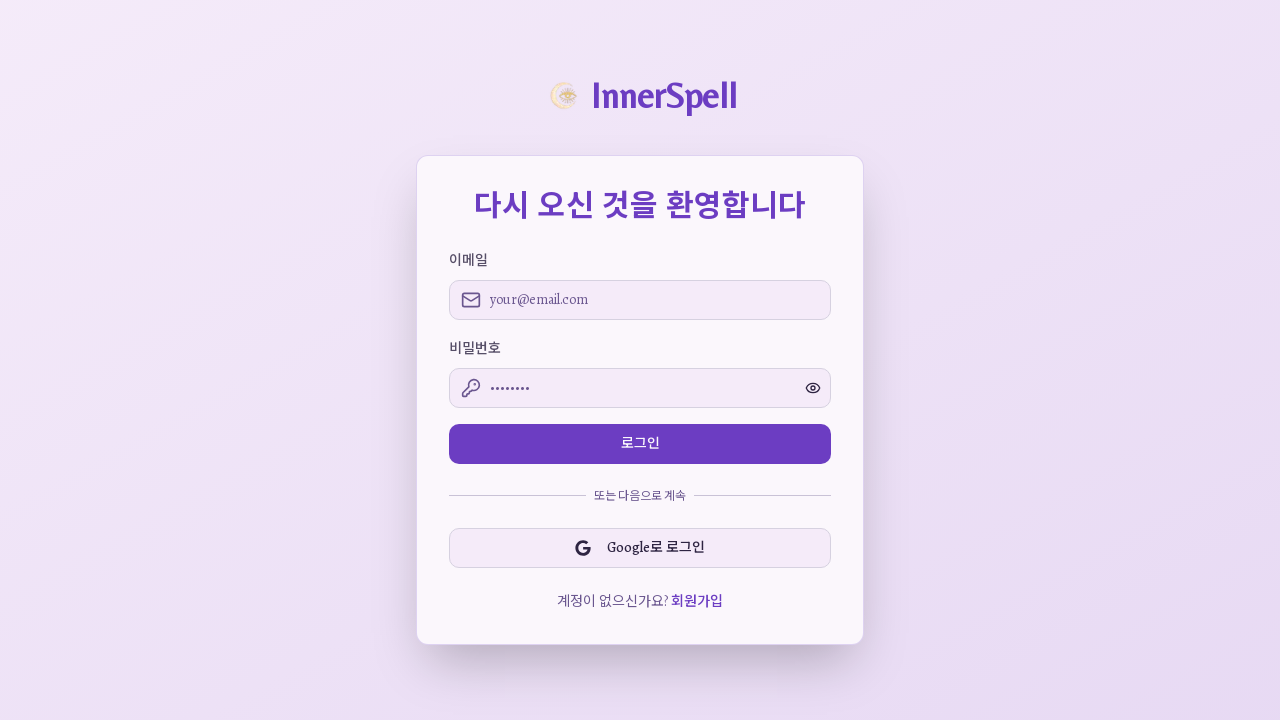

Queried for email input field on Admin page
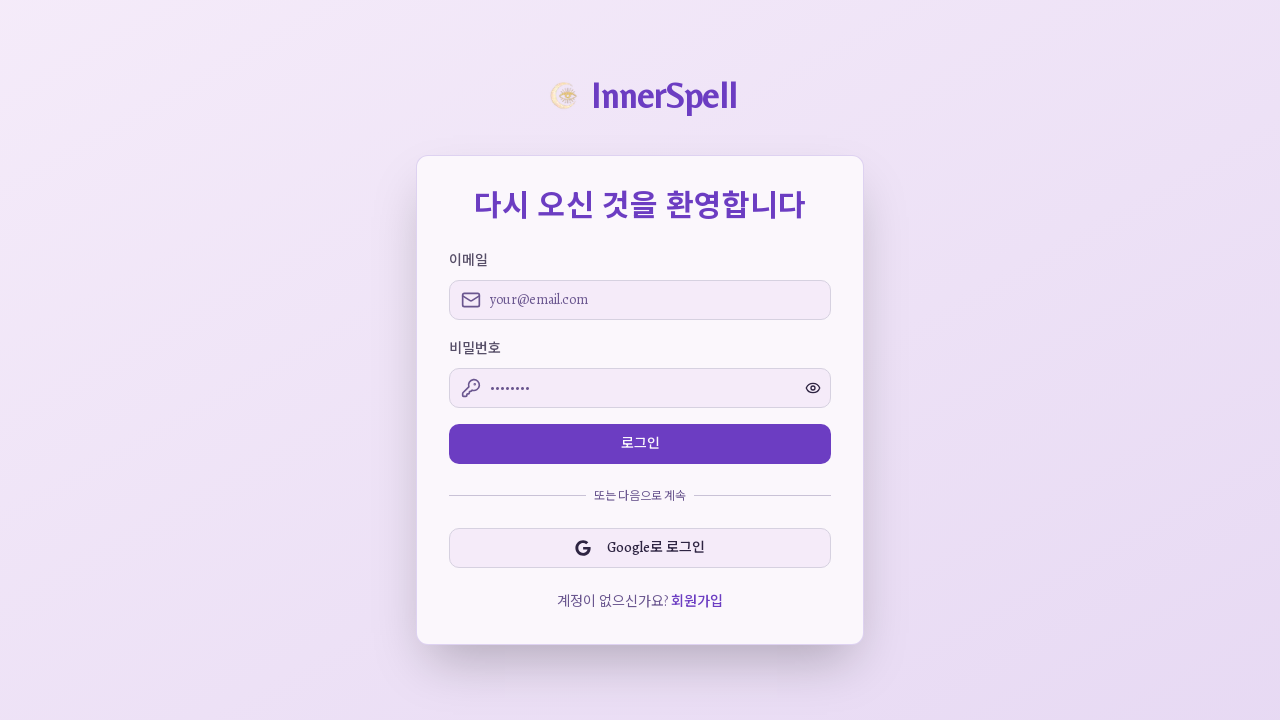

Queried for password input field on Admin page
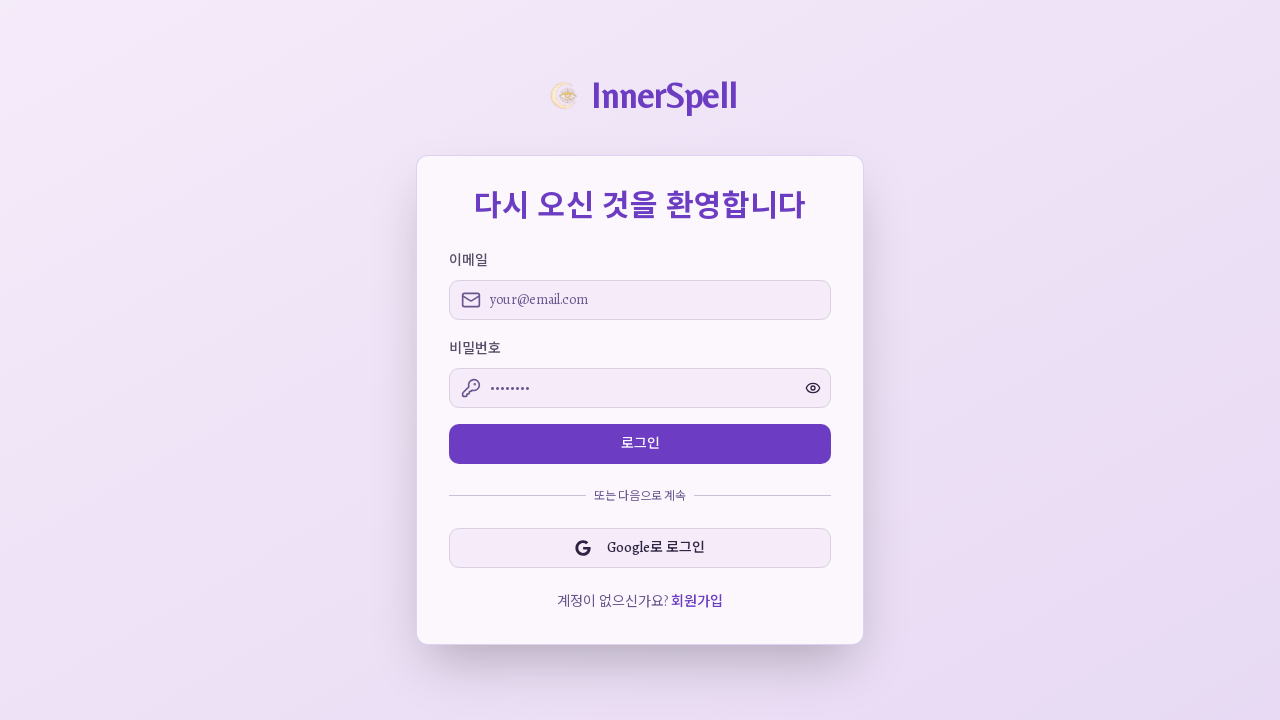

Returned to homepage for performance check
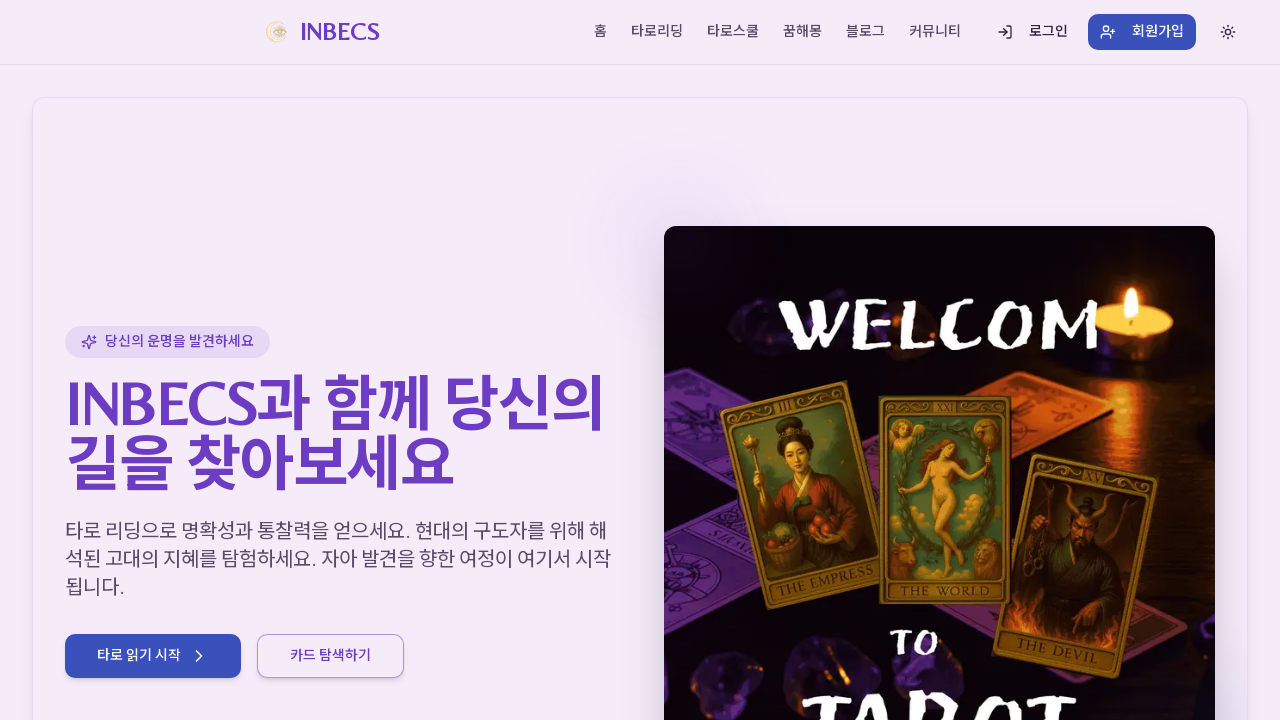

Set viewport to mobile size (375x667)
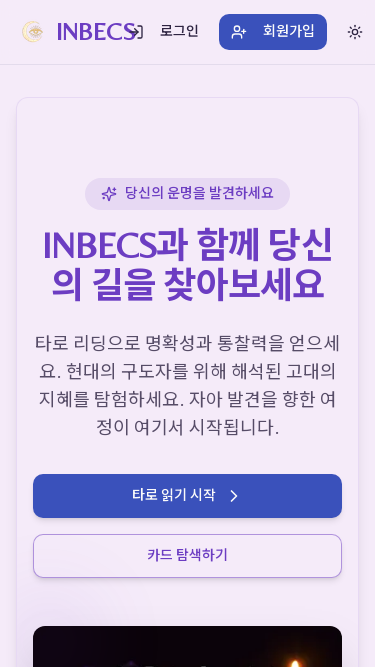

Navigated to homepage in mobile viewport
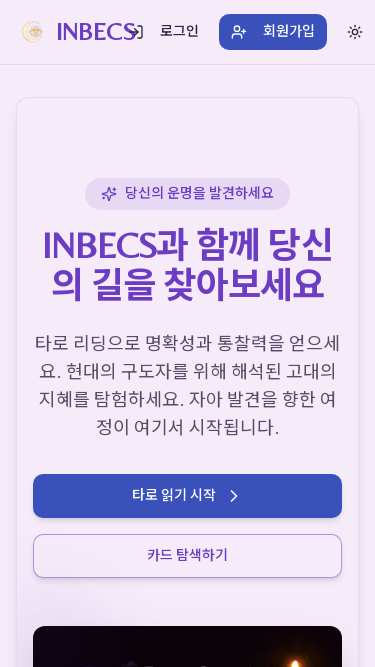

Waited 2 seconds for mobile homepage to render
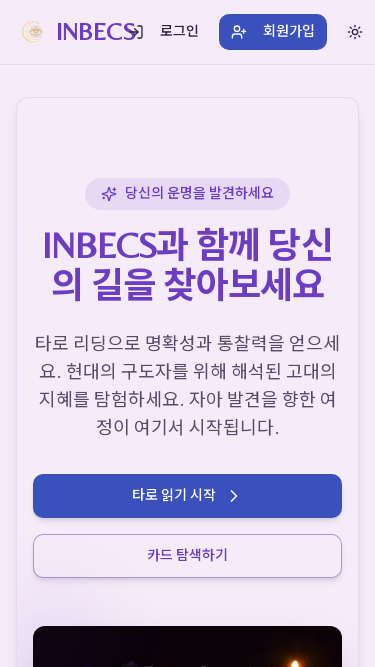

Set viewport to tablet size (768x1024)
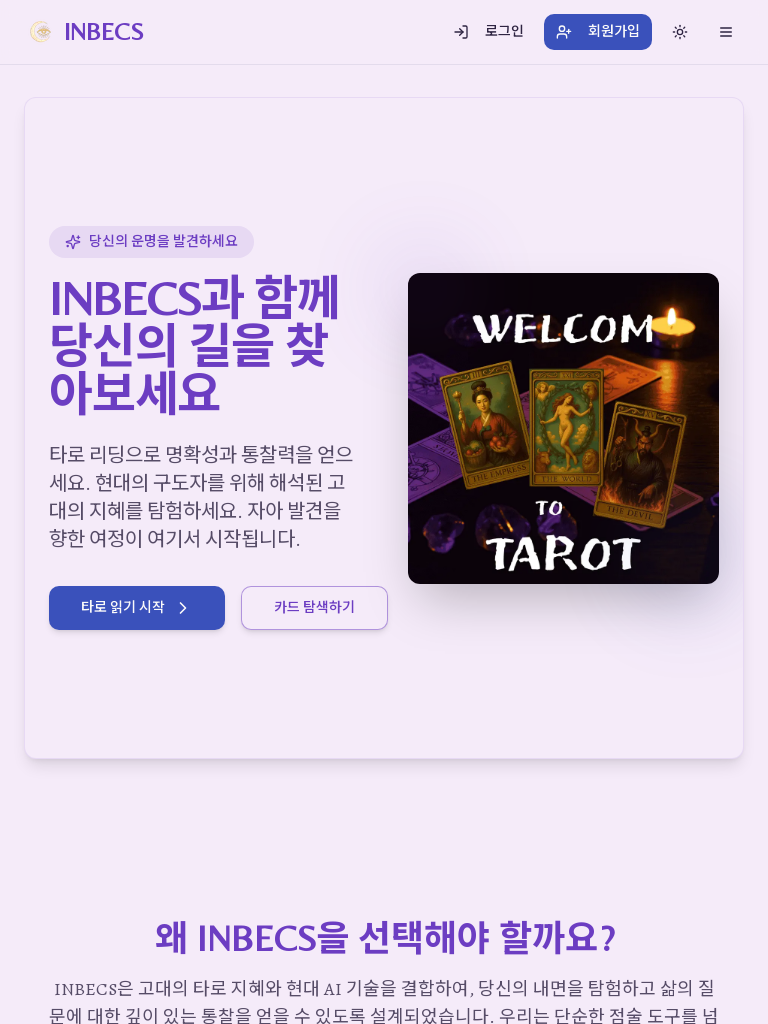

Navigated to Tarot Reading page in tablet viewport
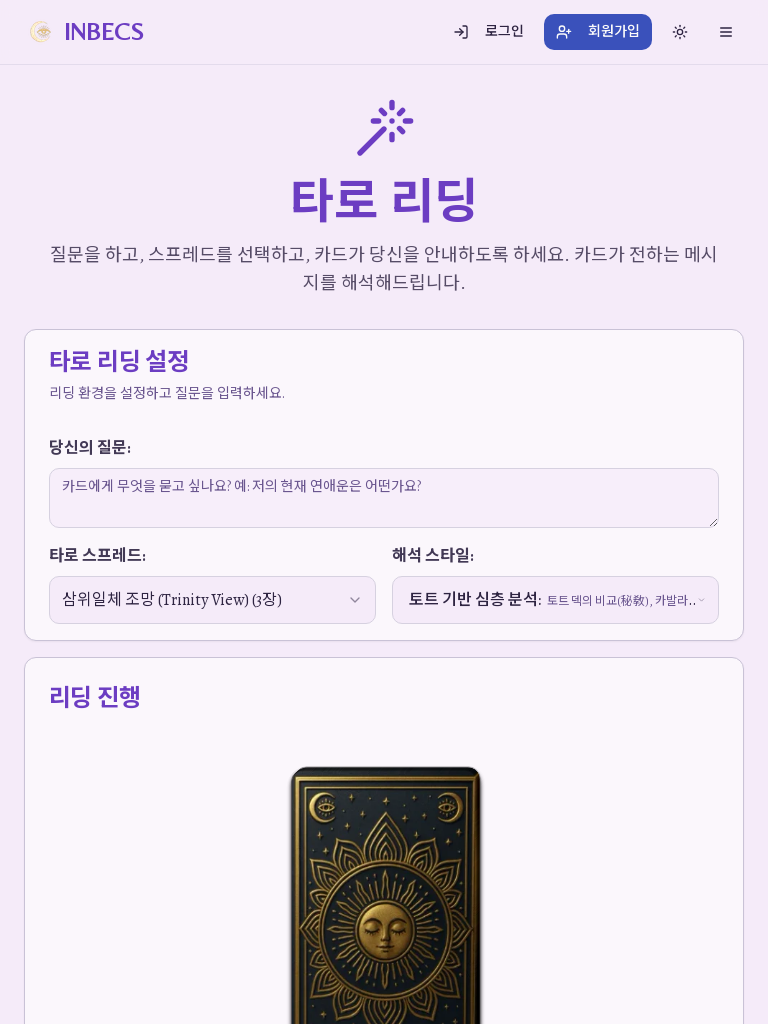

Waited 2 seconds for tablet Tarot Reading page to render
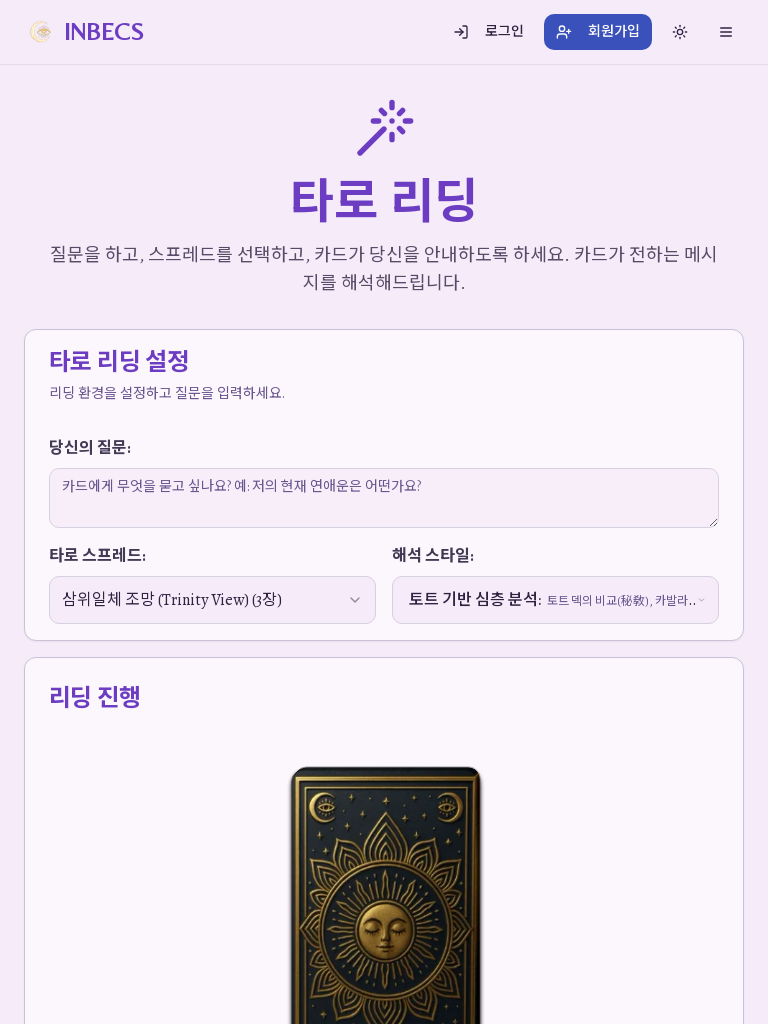

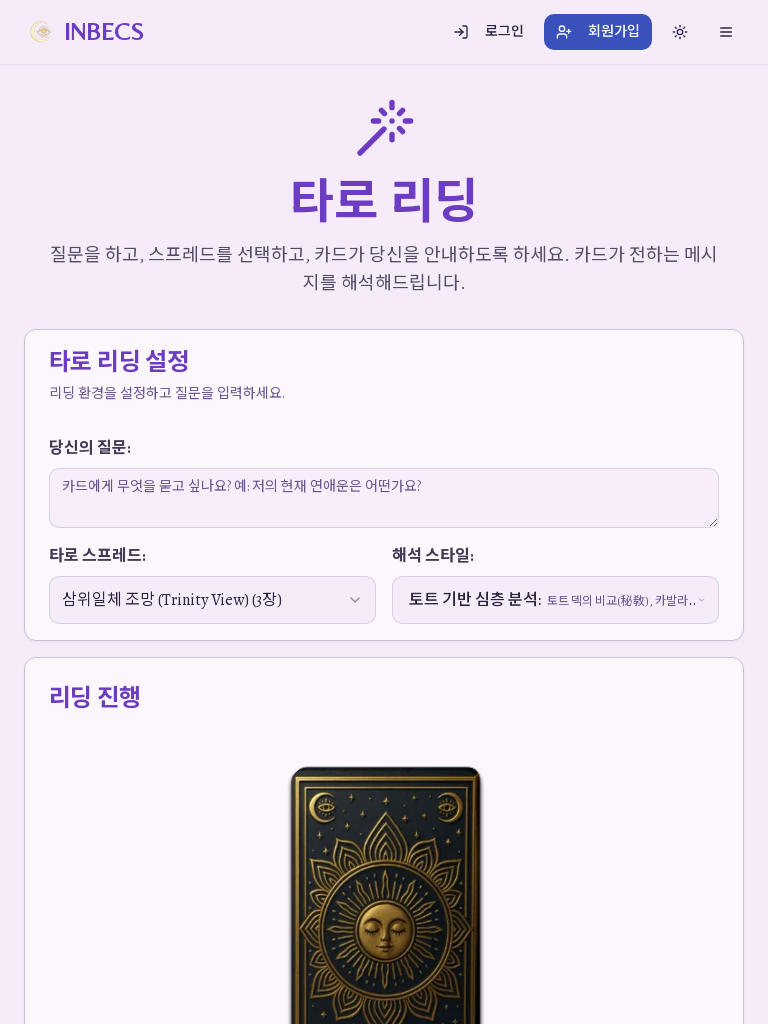